Tests alert popup functionality by clicking a button that triggers an alert and then accepting it

Starting URL: http://formy-project.herokuapp.com/switch-window

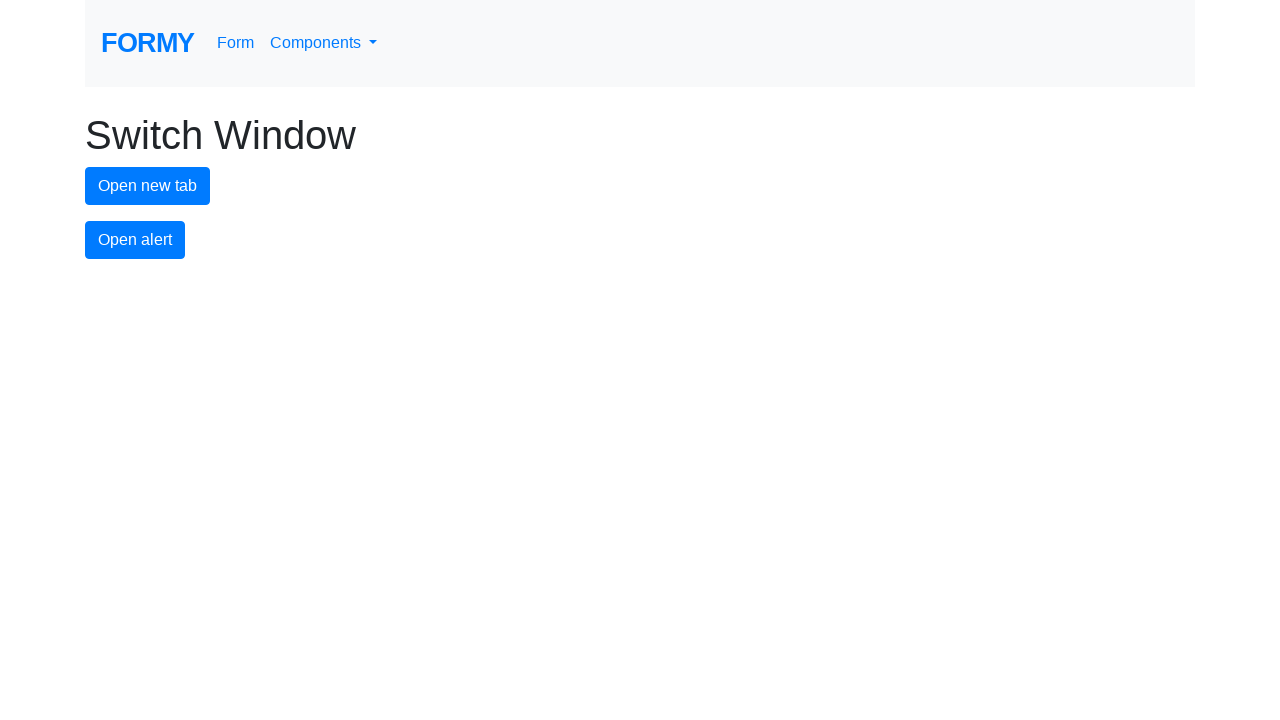

Clicked alert button to trigger popup at (135, 240) on #alert-button
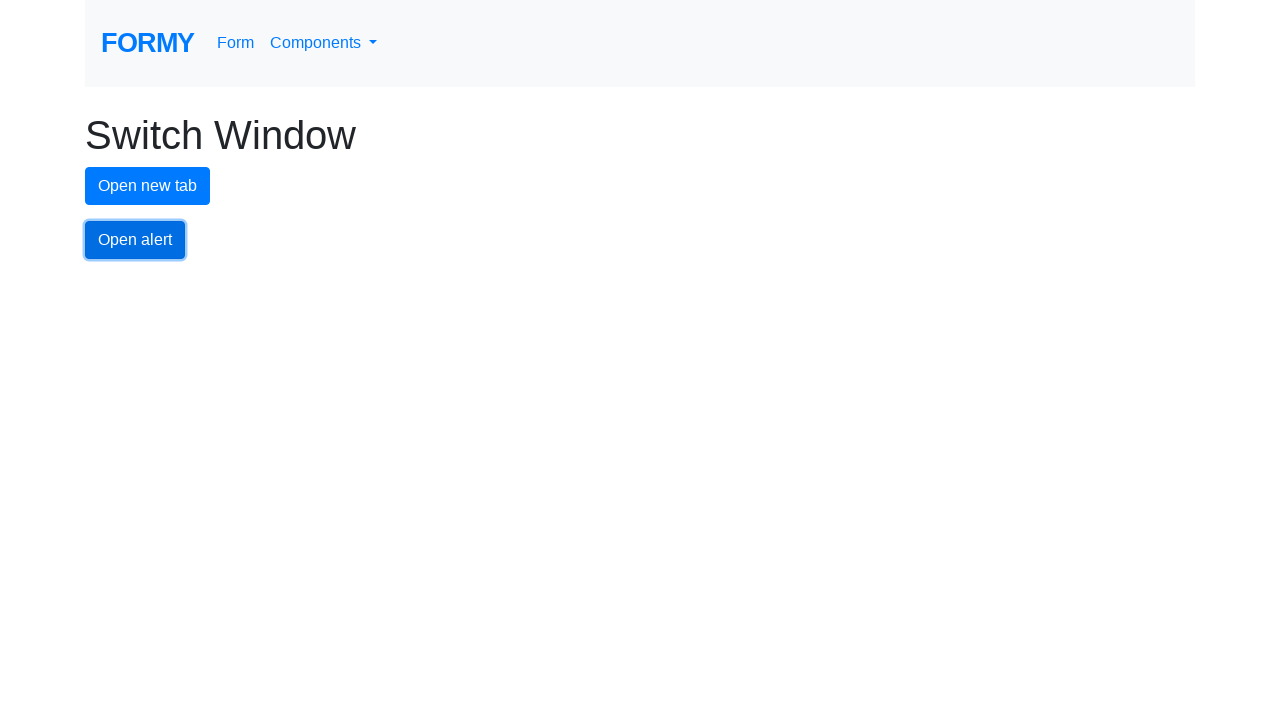

Set up dialog handler to accept alerts
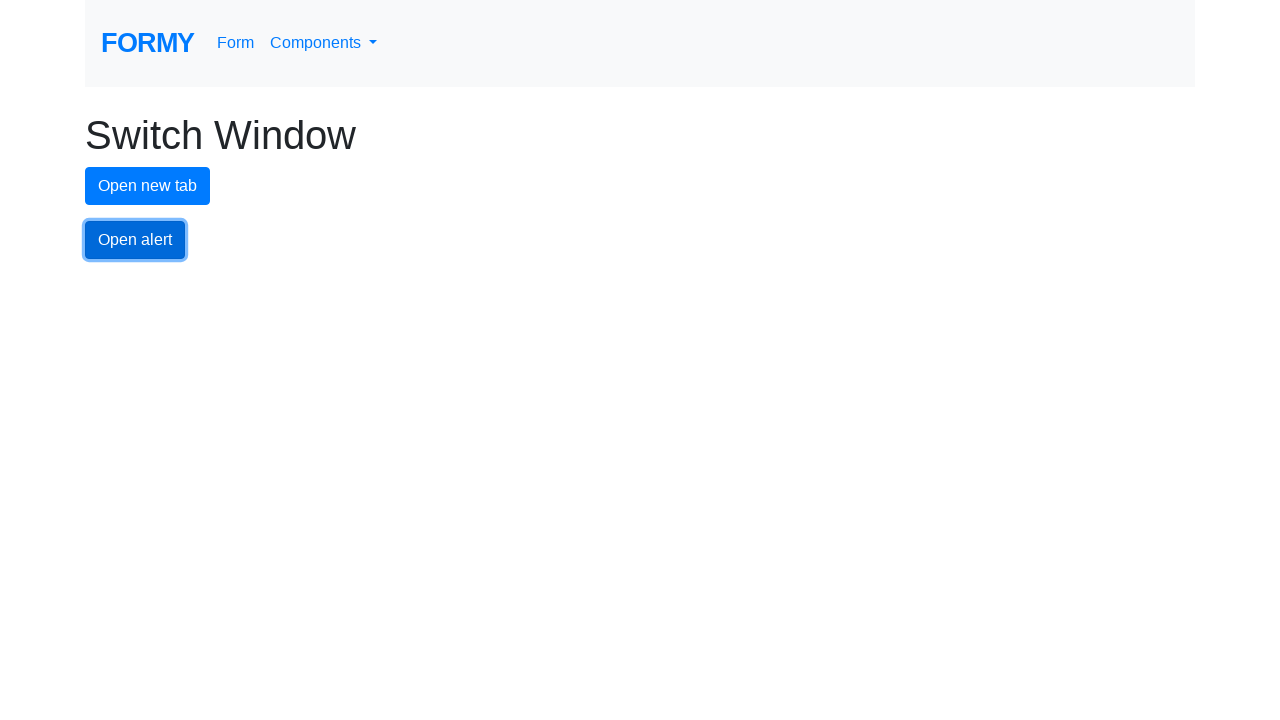

Clicked alert button to trigger popup and accept it at (135, 240) on #alert-button
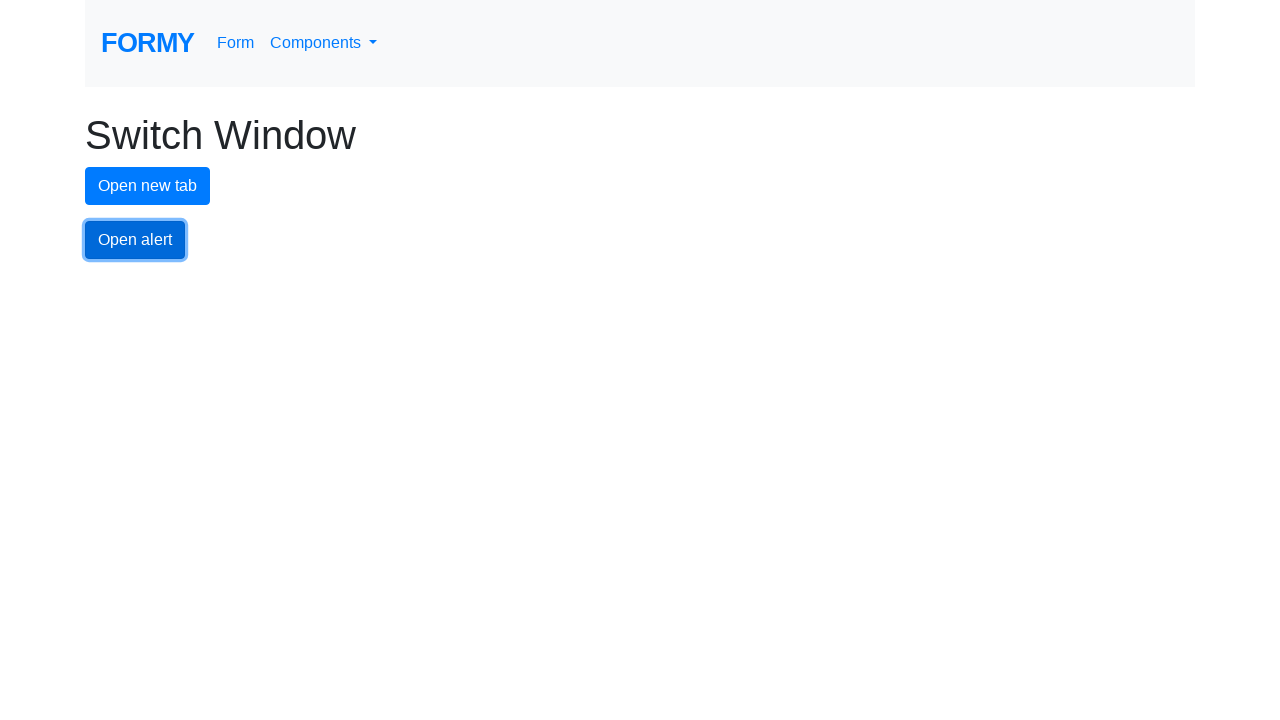

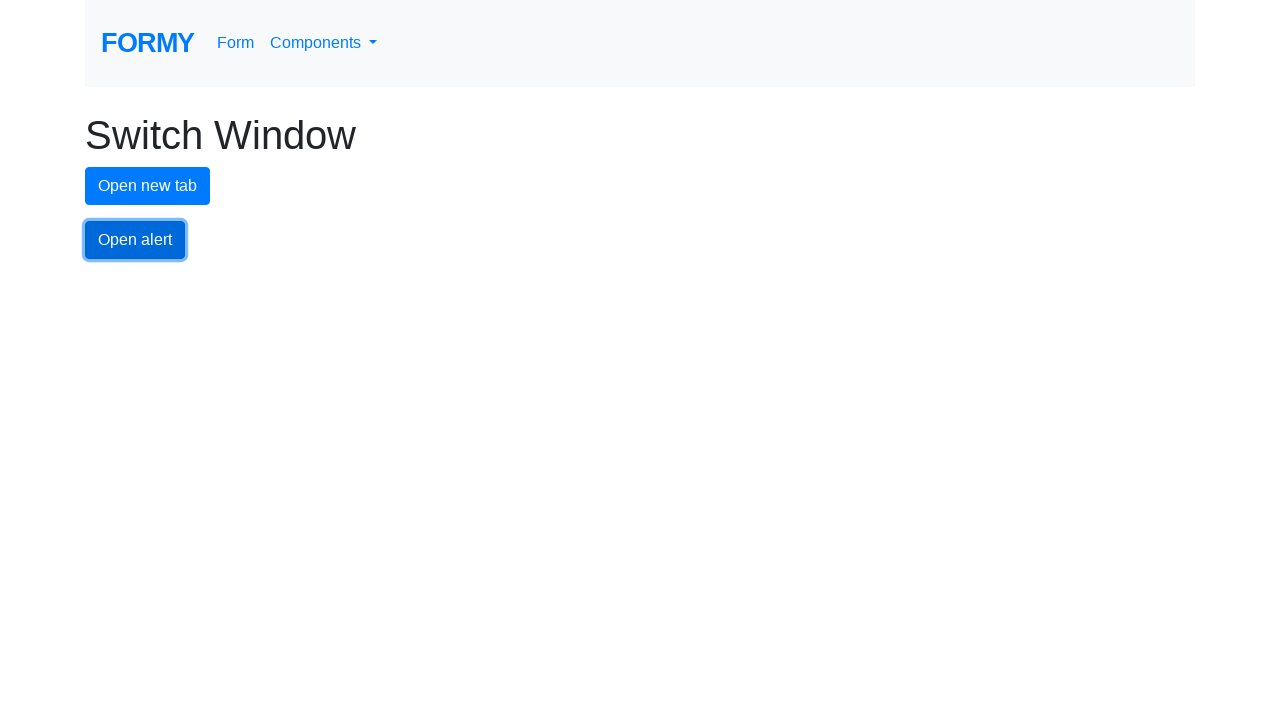